Solves a math captcha by calculating the result of a mathematical expression, filling the answer, and selecting required checkboxes before submitting the form

Starting URL: https://suninjuly.github.io/math.html

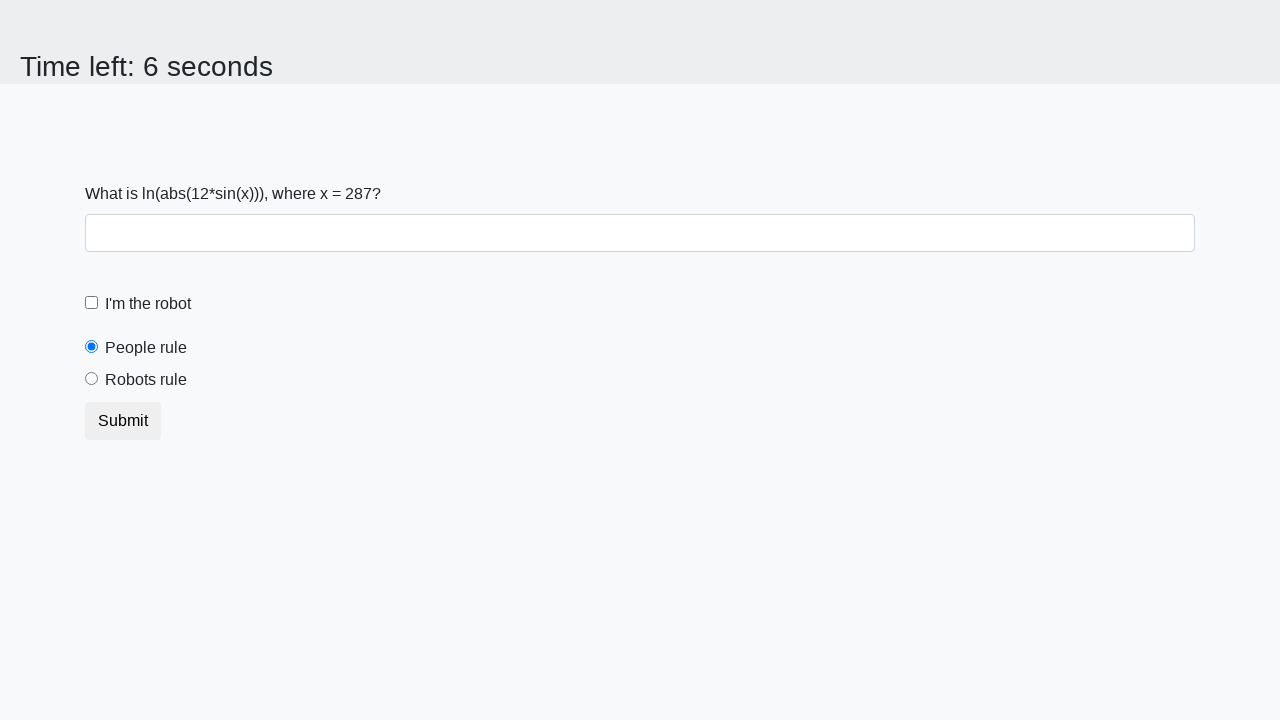

Located the math problem input value element
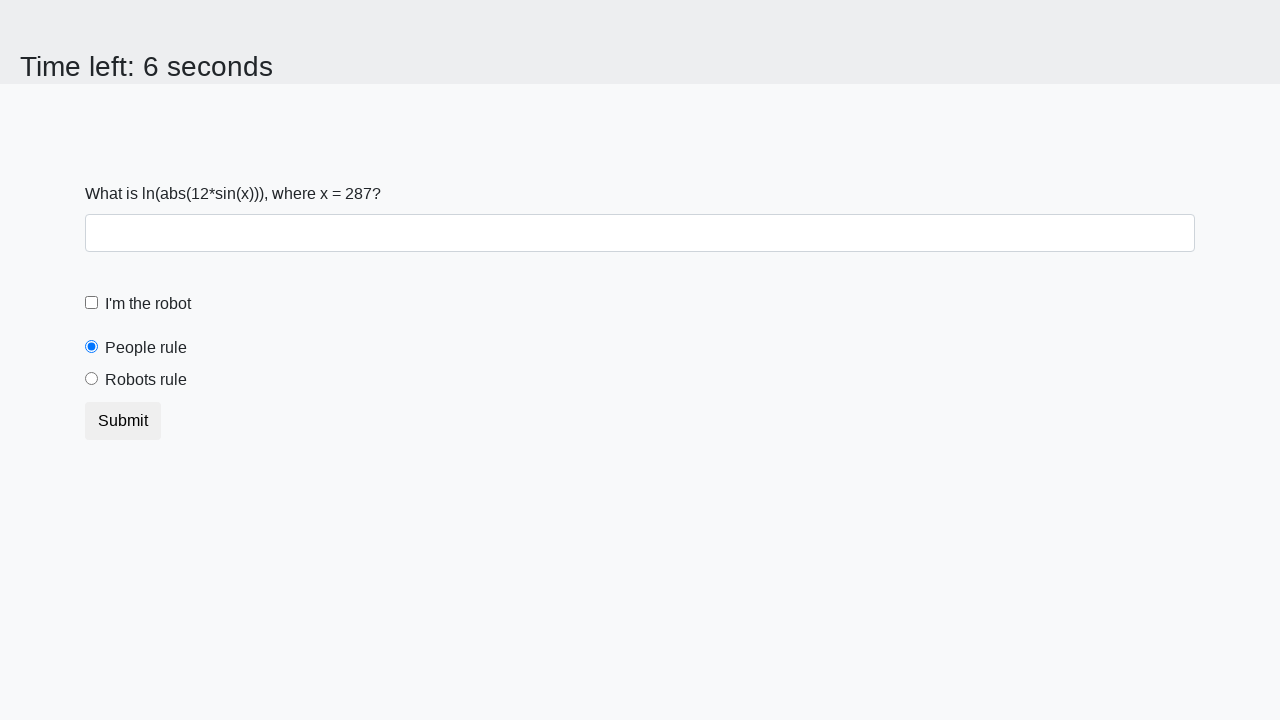

Extracted math problem value: 287
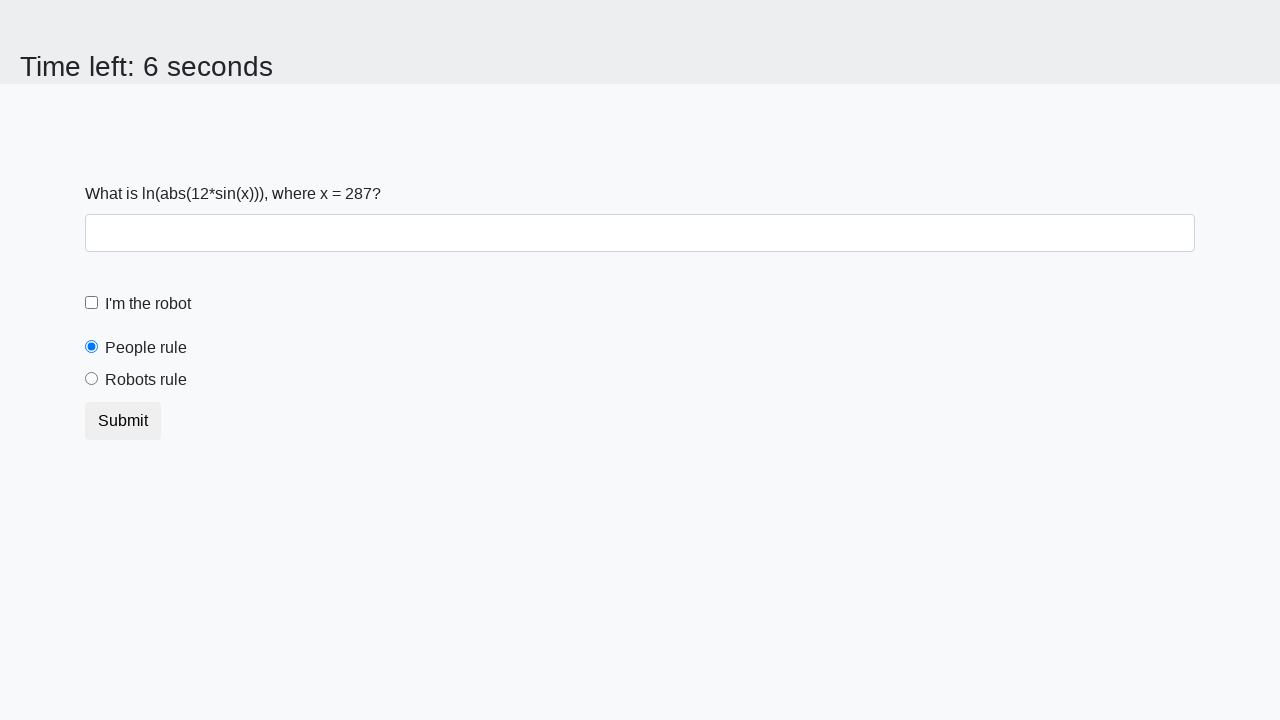

Calculated answer: 2.3772556776007496
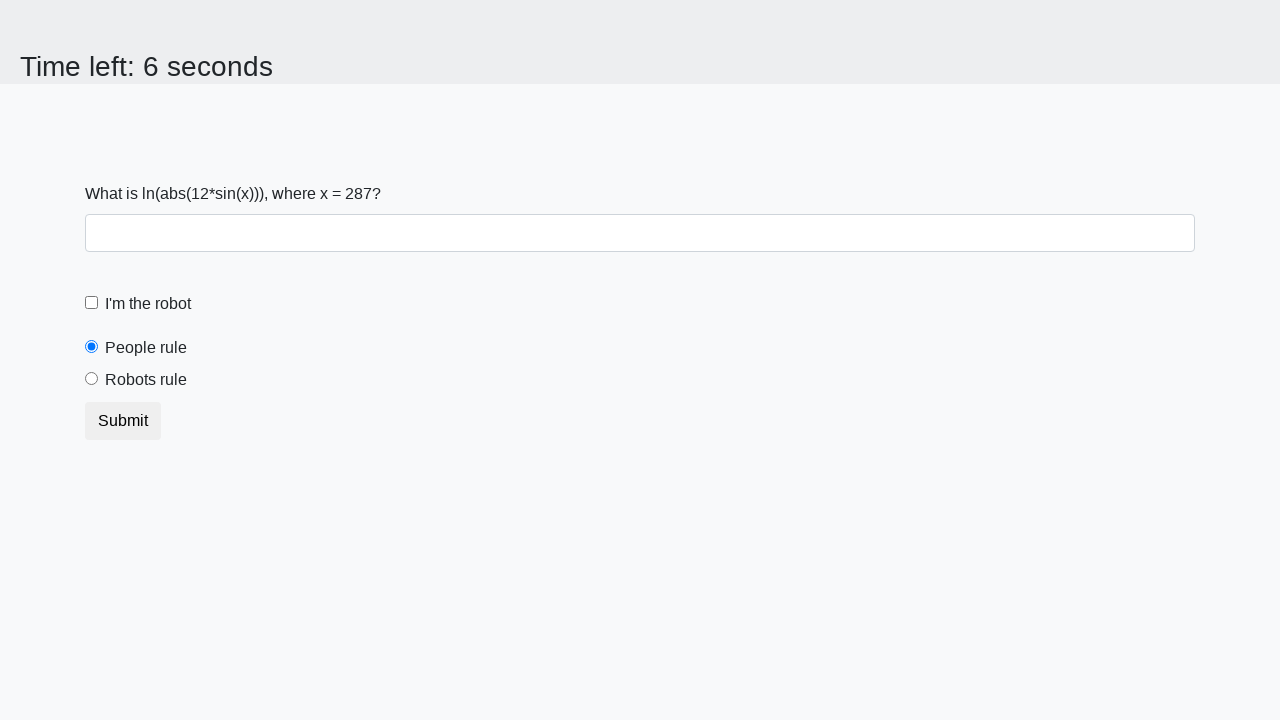

Filled answer field with calculated value: 2.3772556776007496 on input.form-control
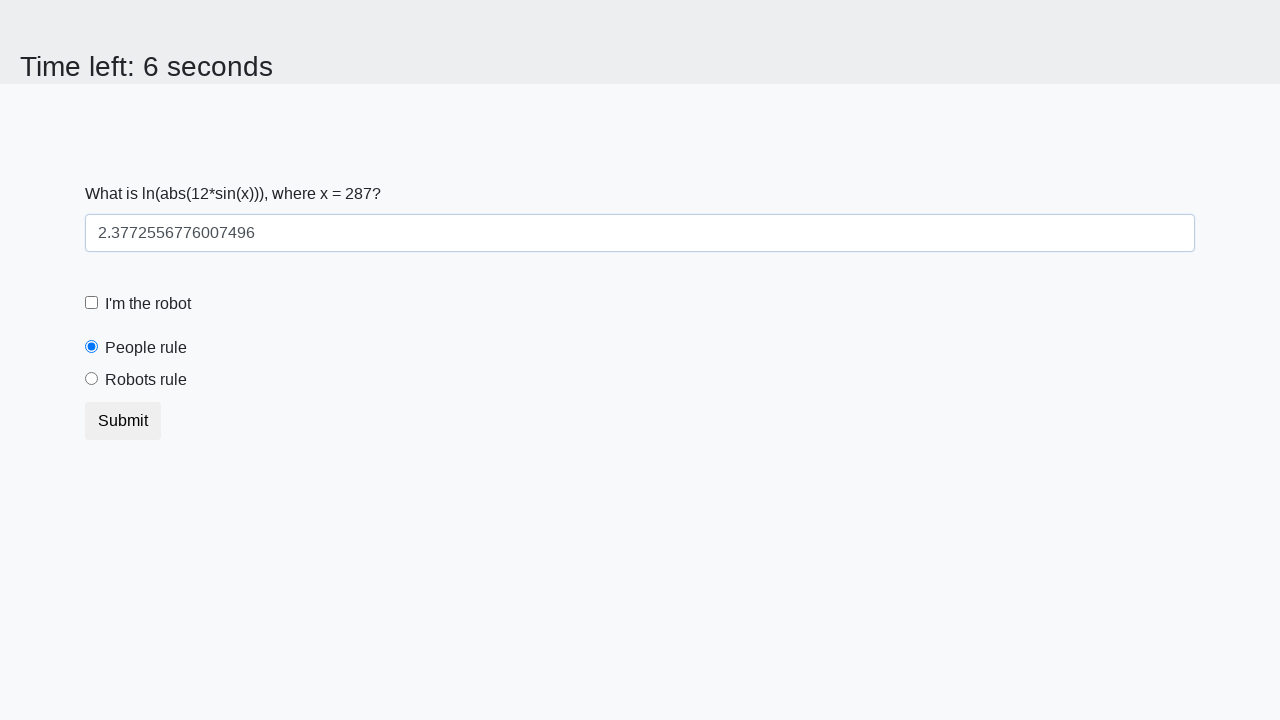

Clicked 'I'm a robot' checkbox at (92, 303) on input[type='checkbox']
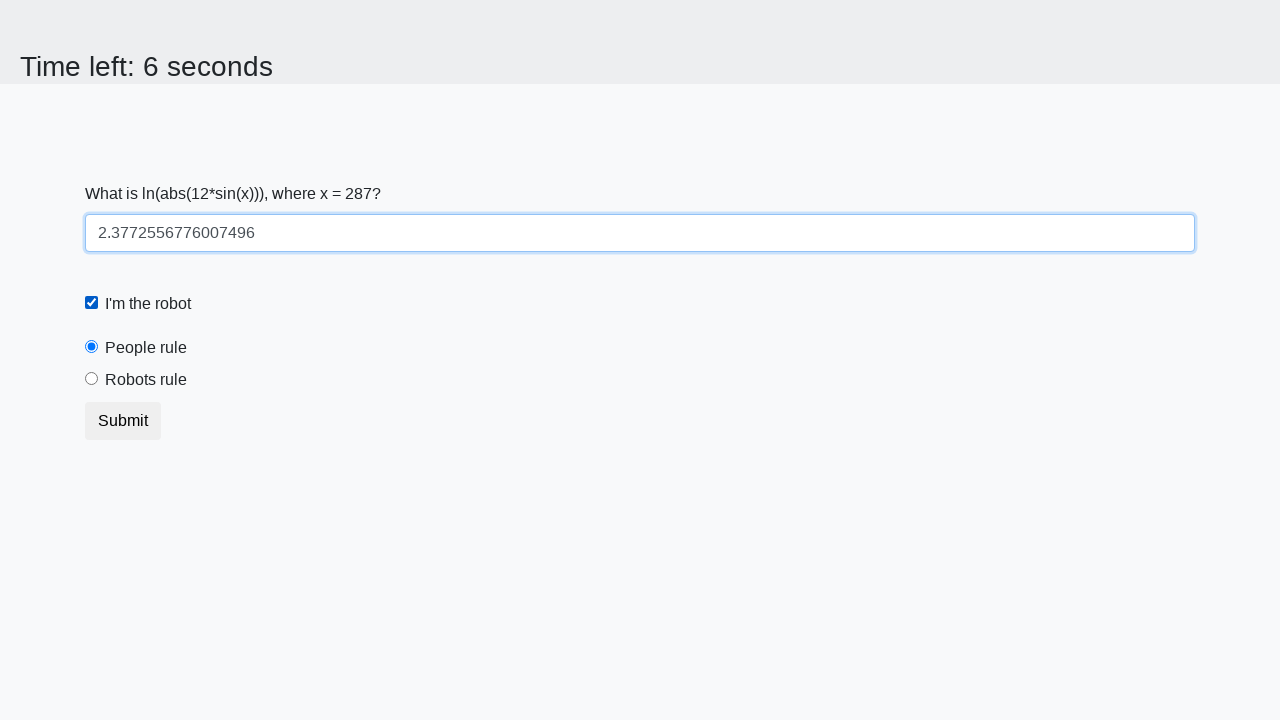

Selected 'Robots rule' radio button at (92, 379) on input#robotsRule
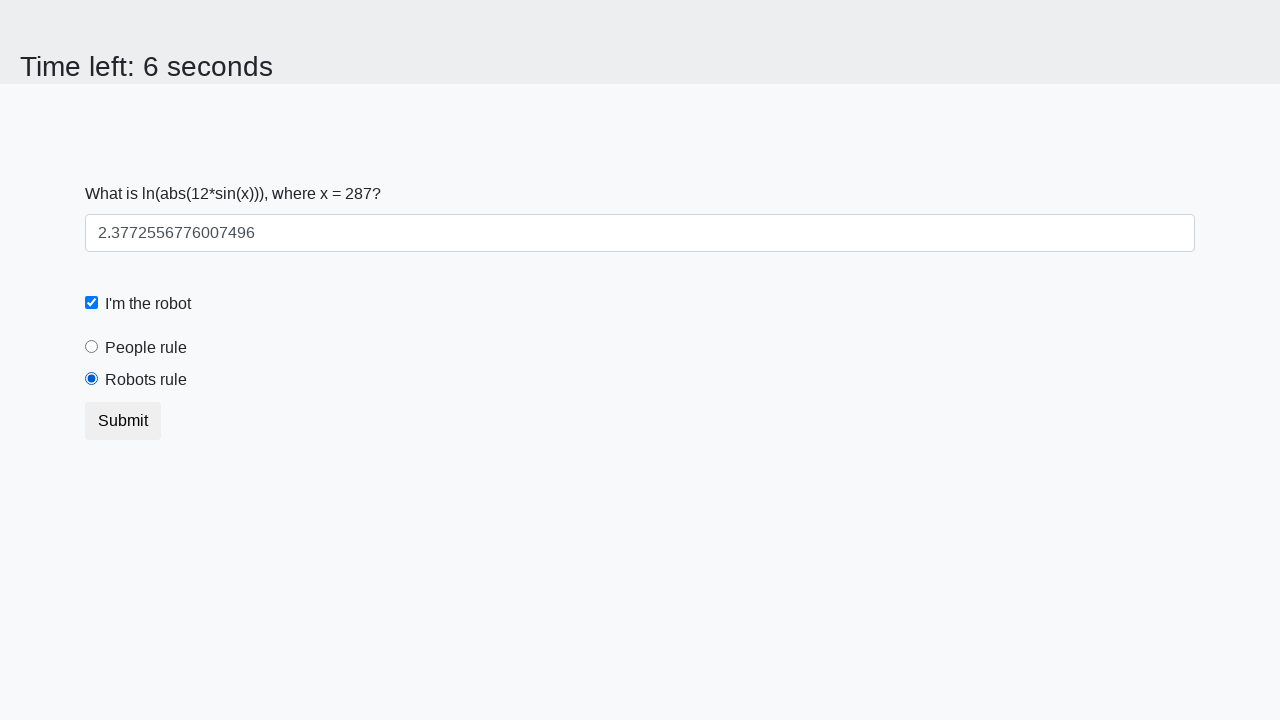

Clicked submit button to submit the form at (123, 421) on button.btn
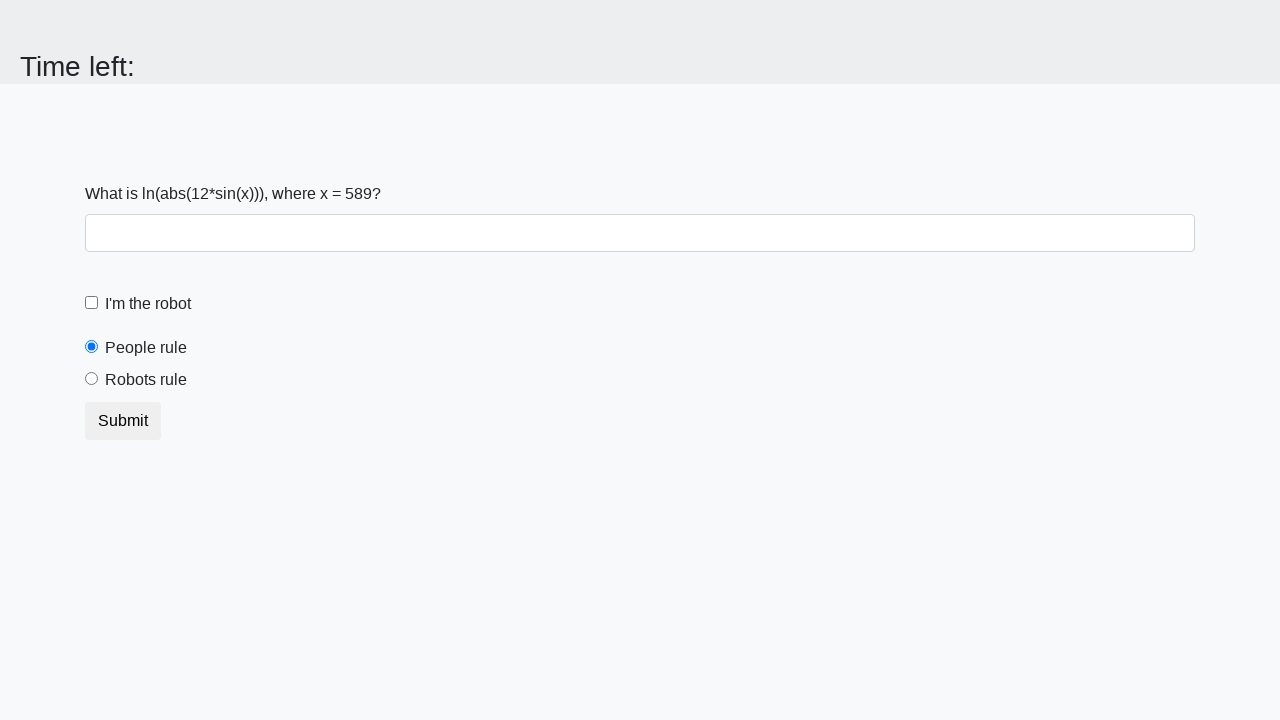

Waited for result page to load
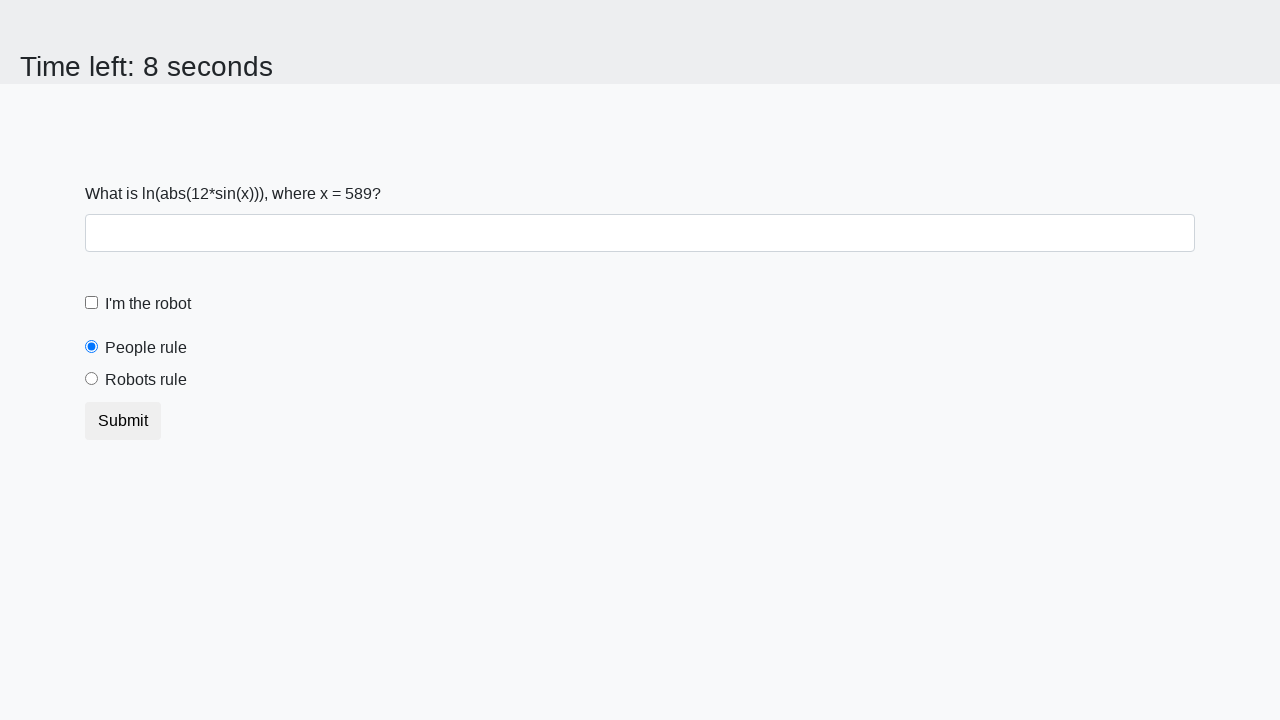

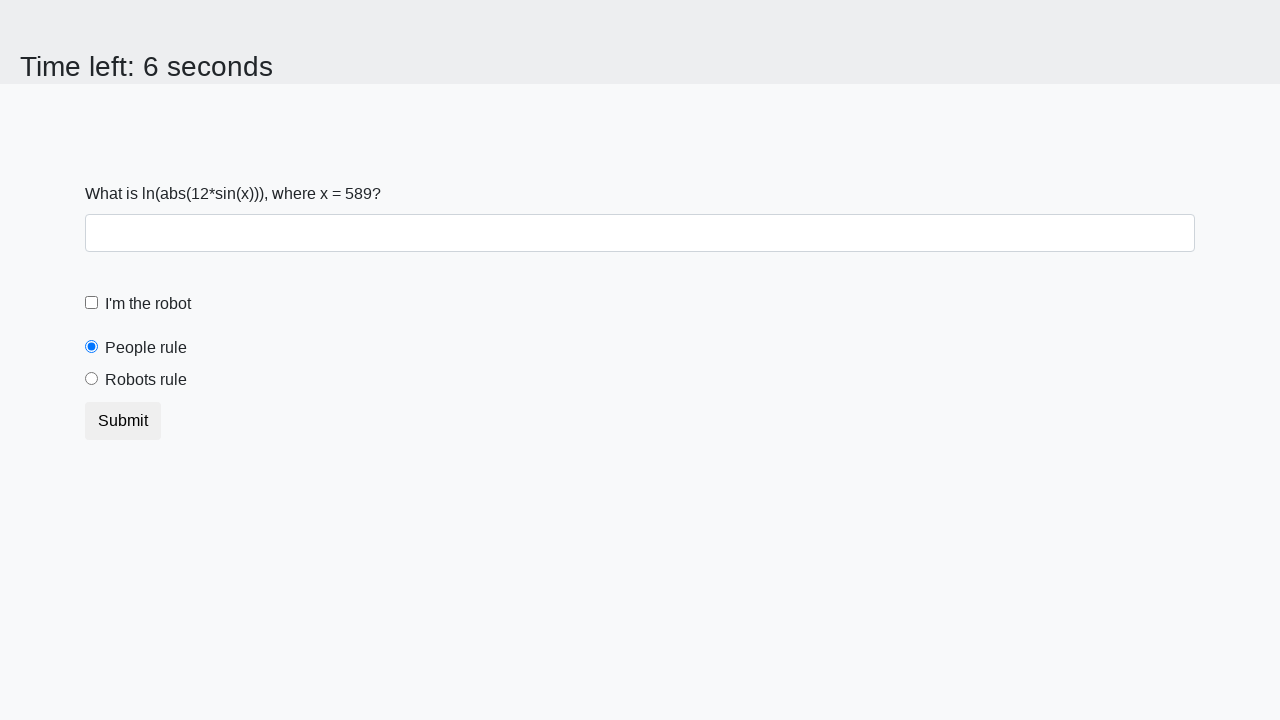